Navigates to the Brazilian IBGE statistics portal, selects a location from a dropdown menu, and interacts with data panel dropdowns to verify the export functionality is accessible.

Starting URL: https://sidra.ibge.gov.br/home/pnadct/

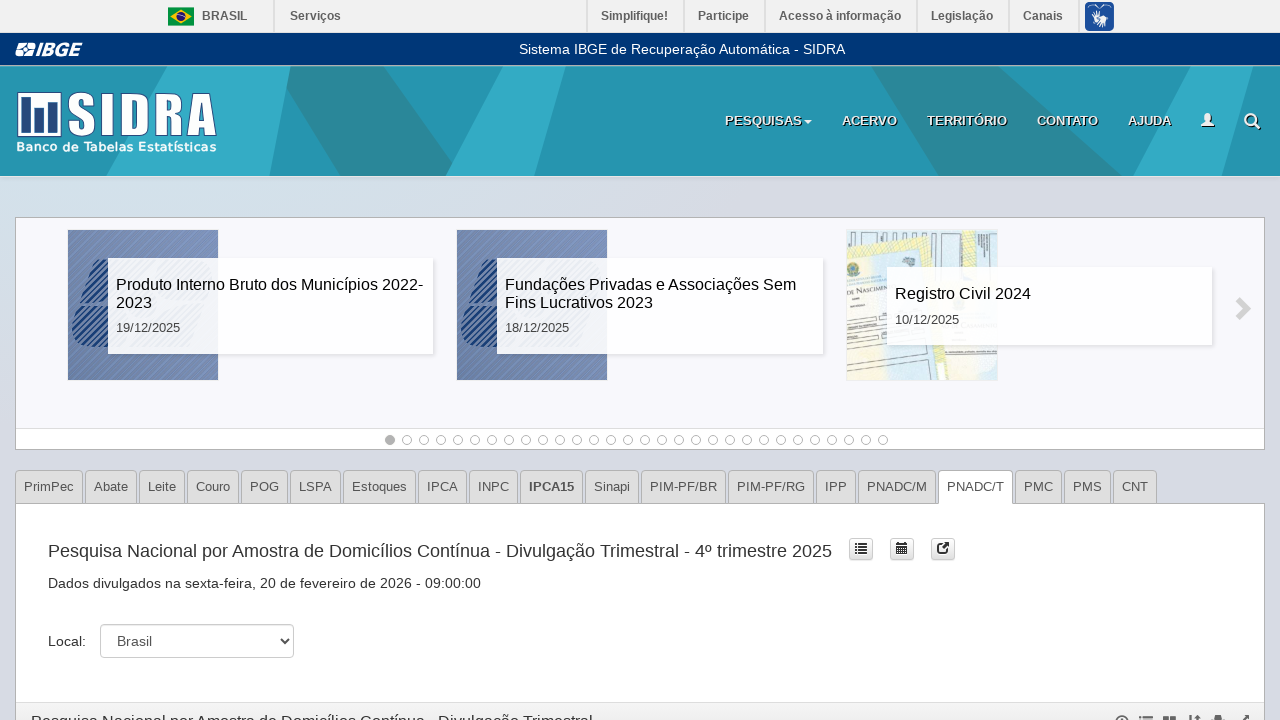

Location dropdown selector became available
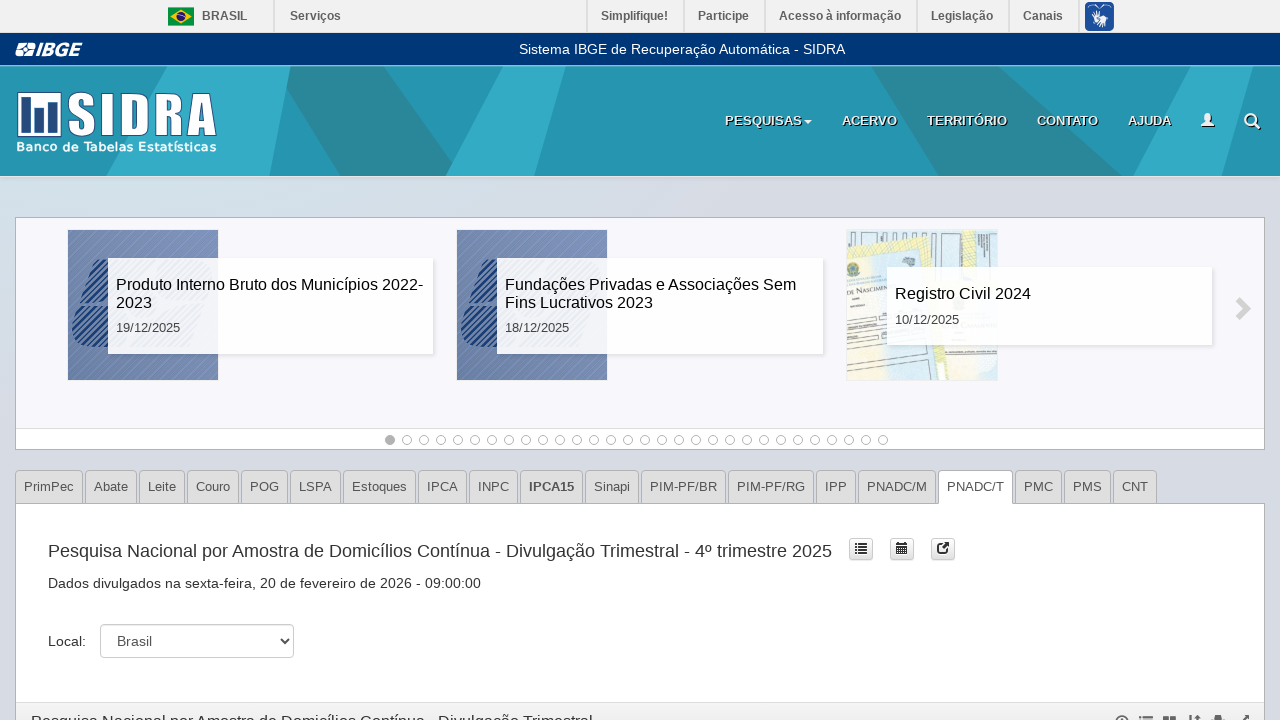

Selected 'Rondônia' from the location dropdown on #codigolist-pnadct
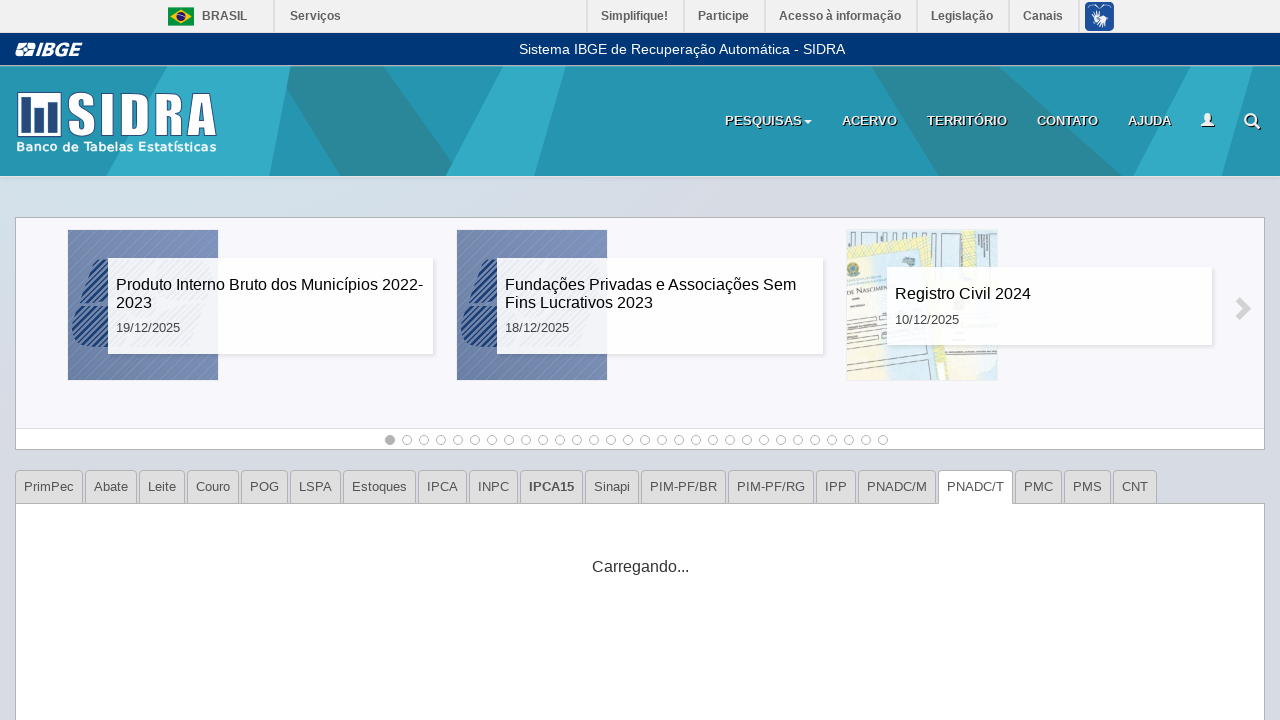

Page navigated to Rondônia location
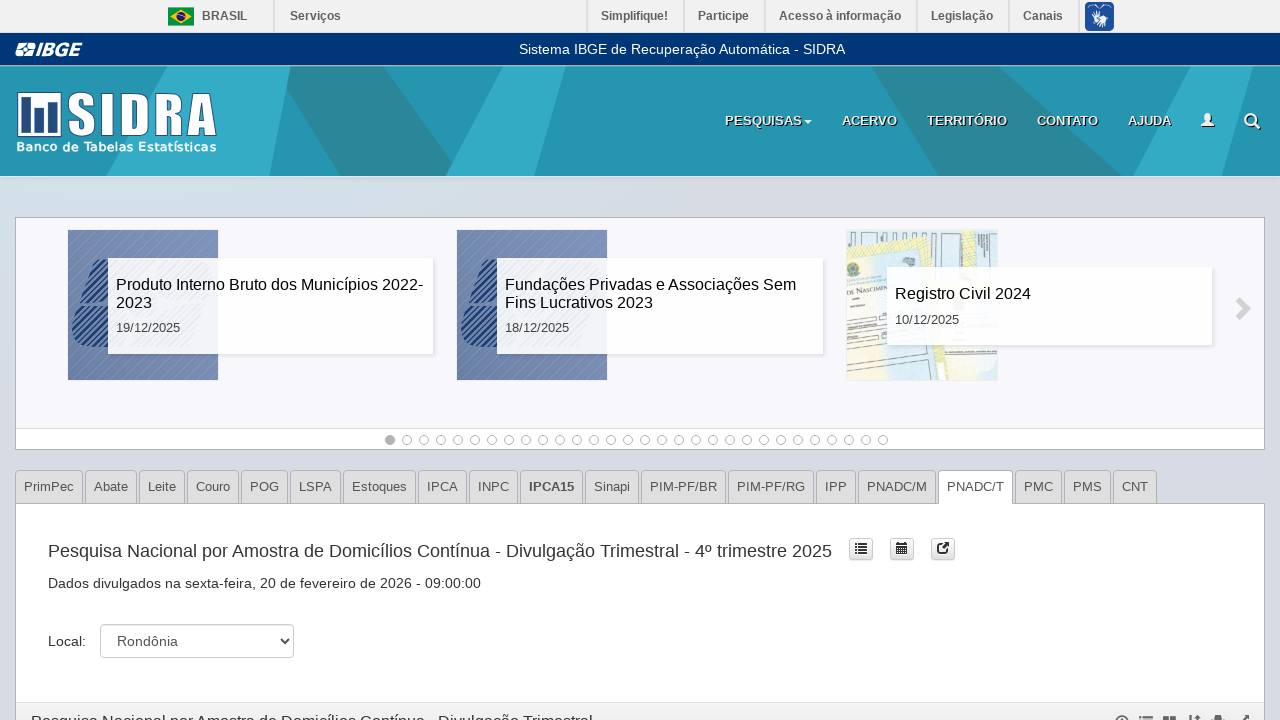

First data panel loaded
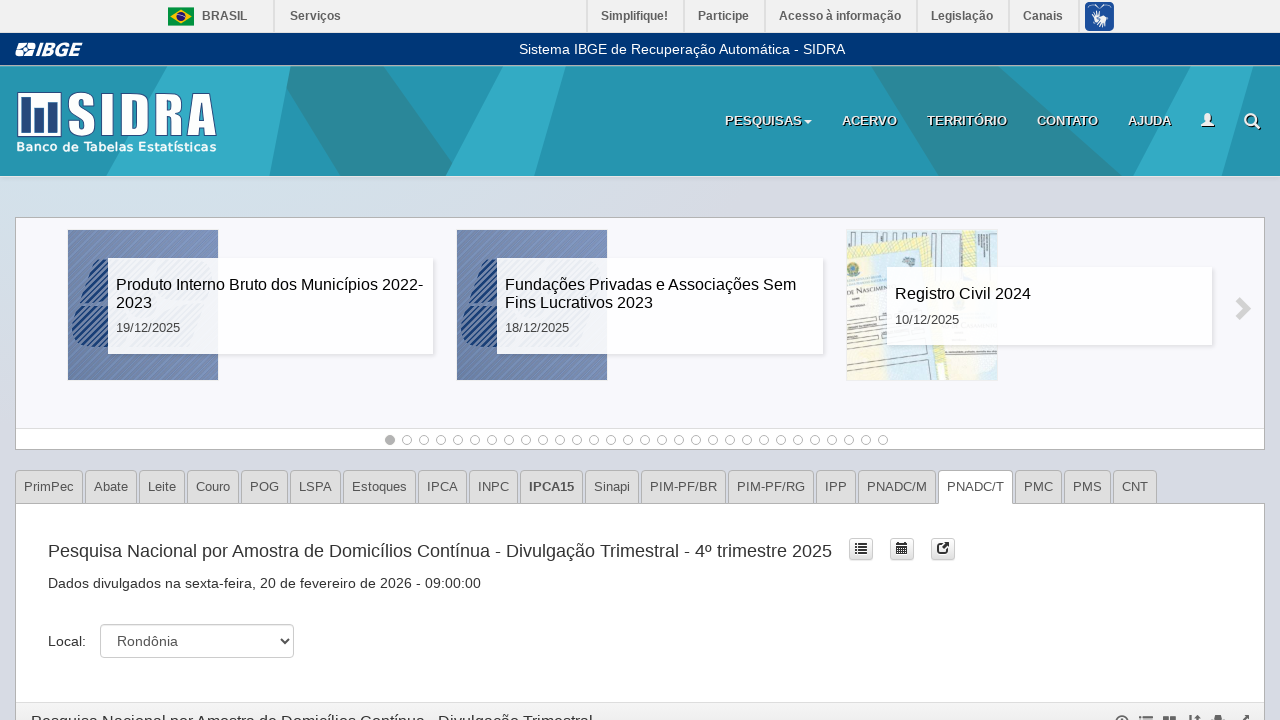

Clicked dropdown toggle in first panel at (1122, 707) on #pnadct-q1 div.janela-btn.dropdown span.dropdown-toggle
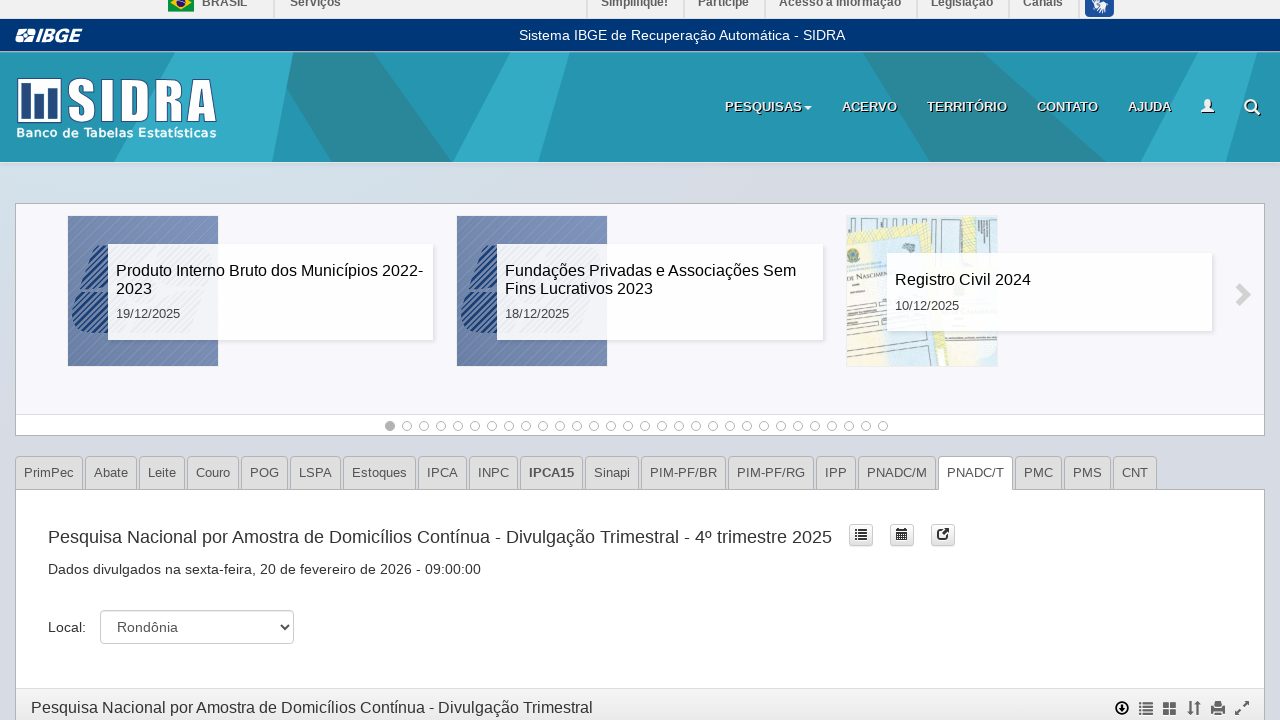

First panel dropdown menu appeared with export option visible
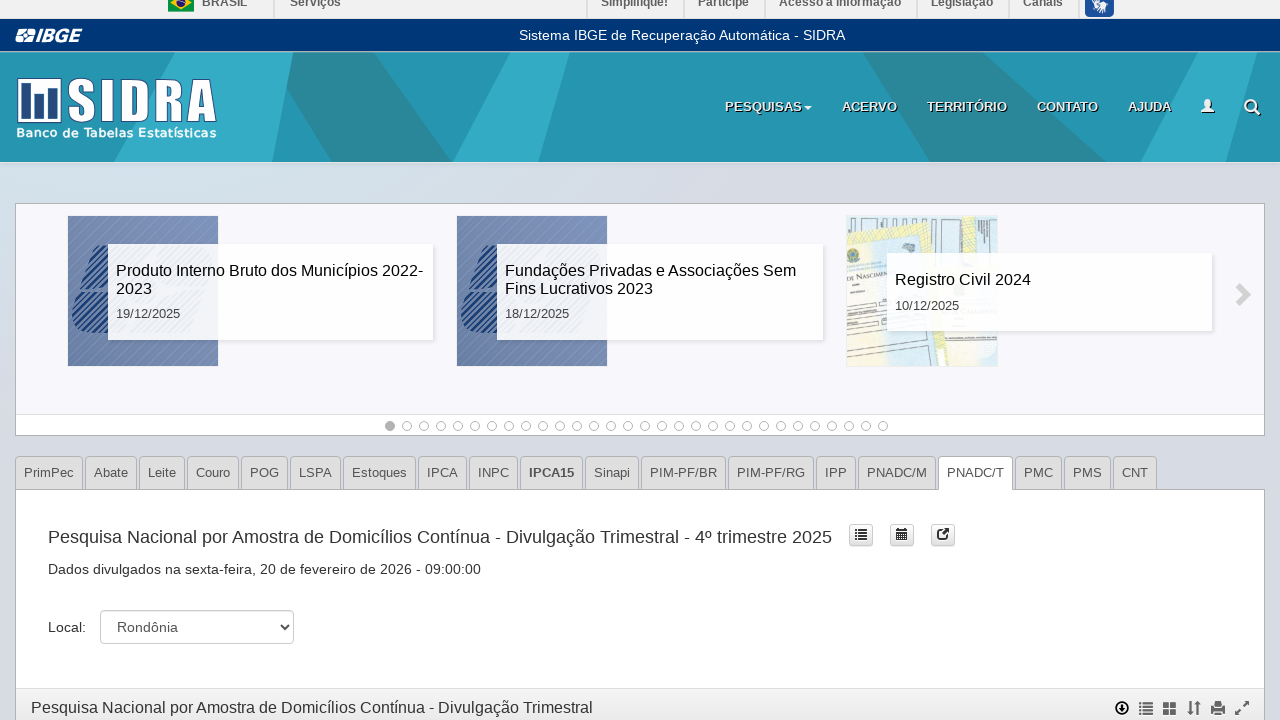

Clicked dropdown toggle in second panel at (1122, 360) on #pnadct-q2 div.janela-btn.dropdown span.dropdown-toggle
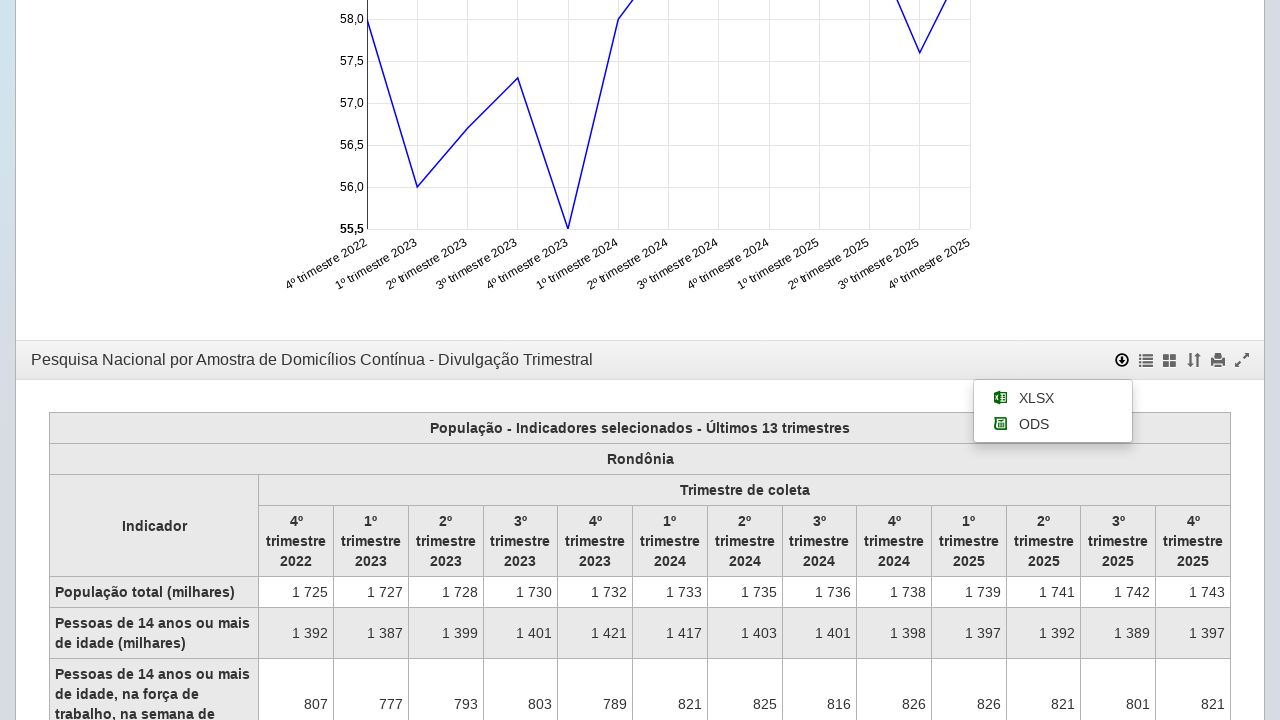

Second panel dropdown menu appeared
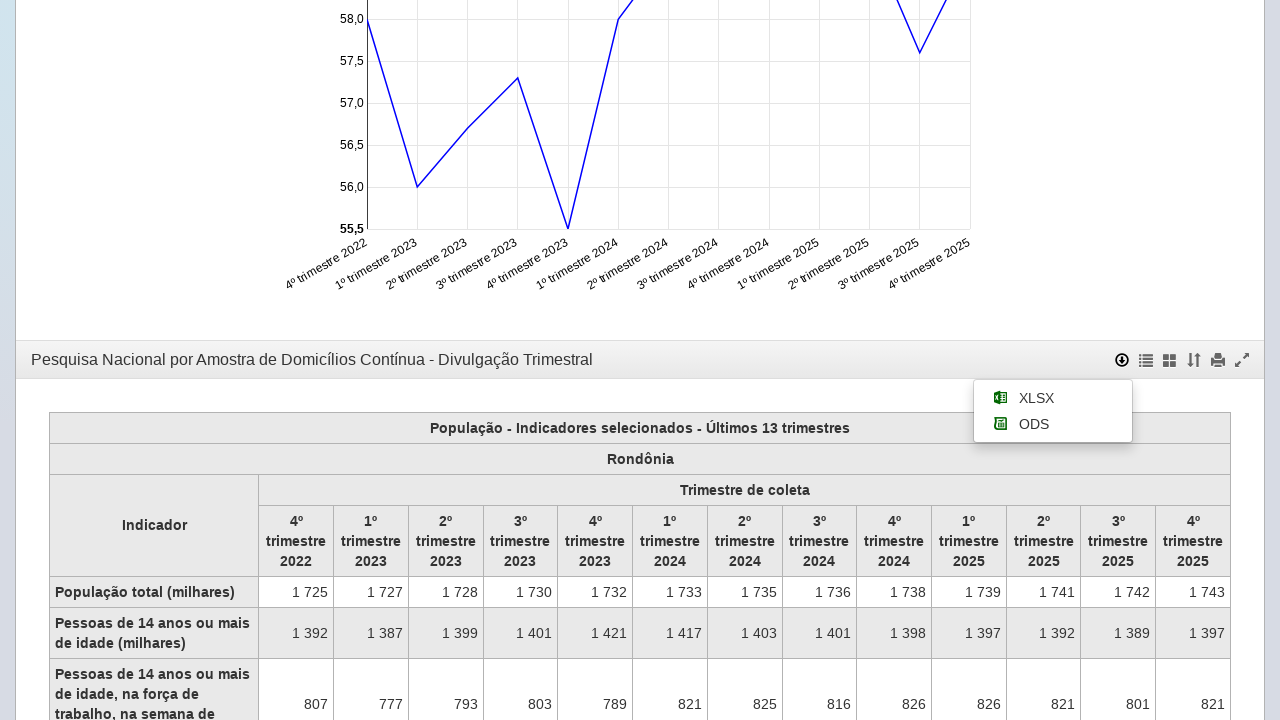

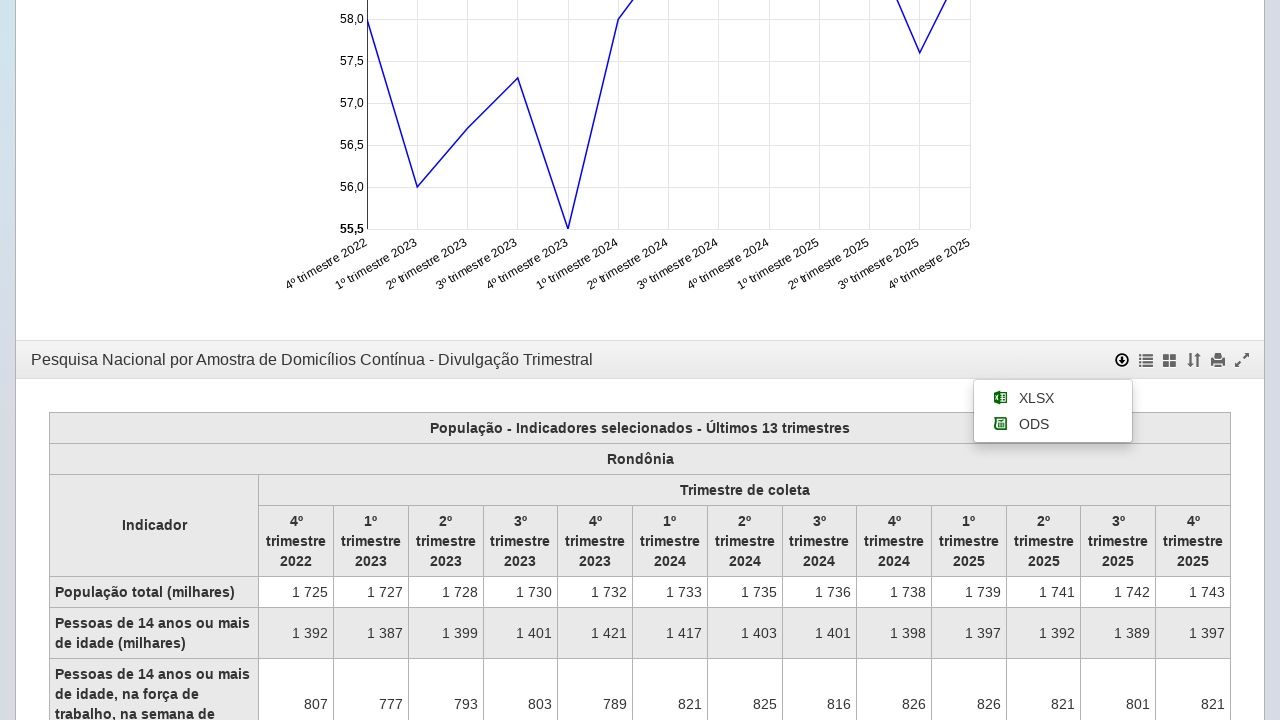